Tests prompt alert by clicking button, entering text and accepting

Starting URL: https://demoqa.com/alerts

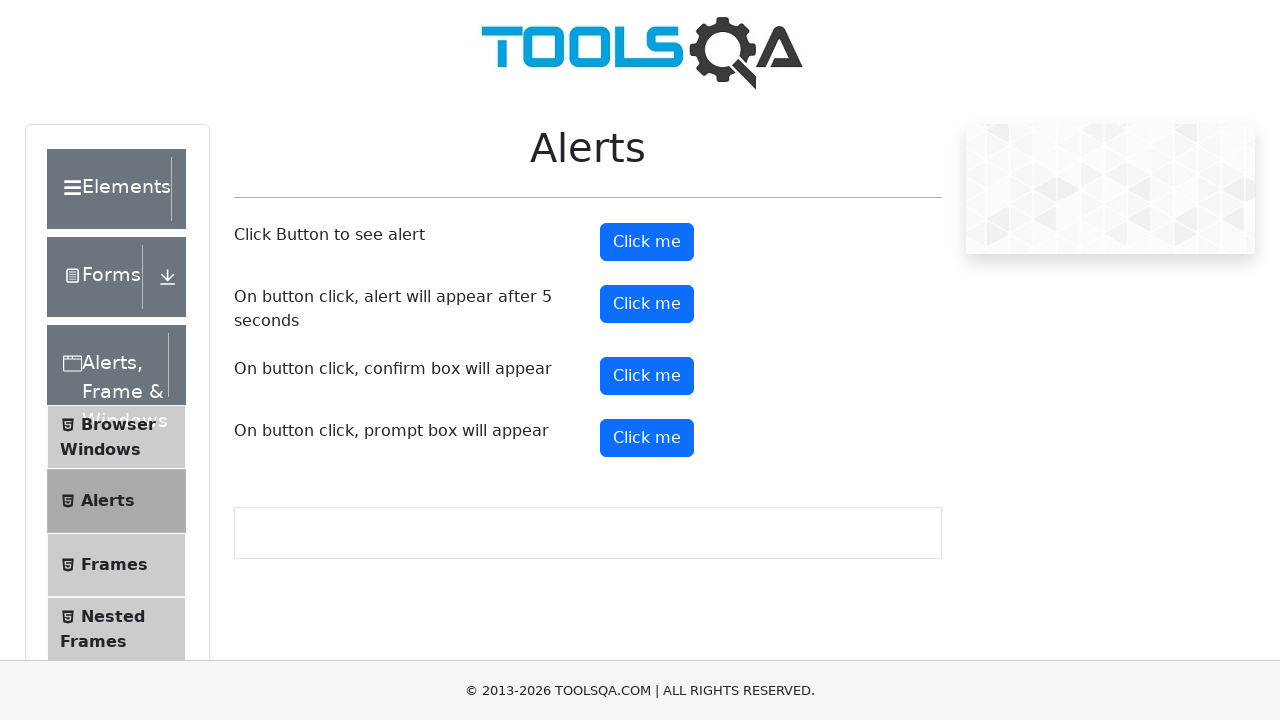

Set up dialog handler to accept prompt with 'TestName'
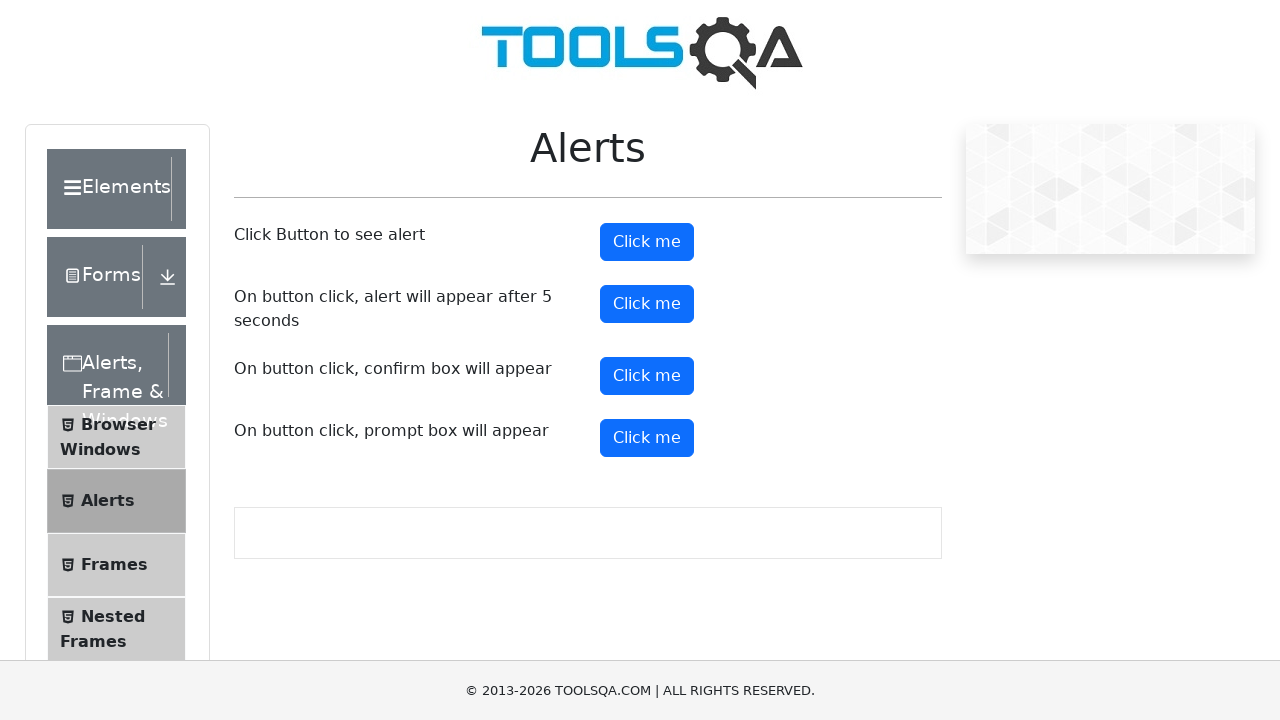

Clicked prompt alert button at (647, 438) on #promtButton
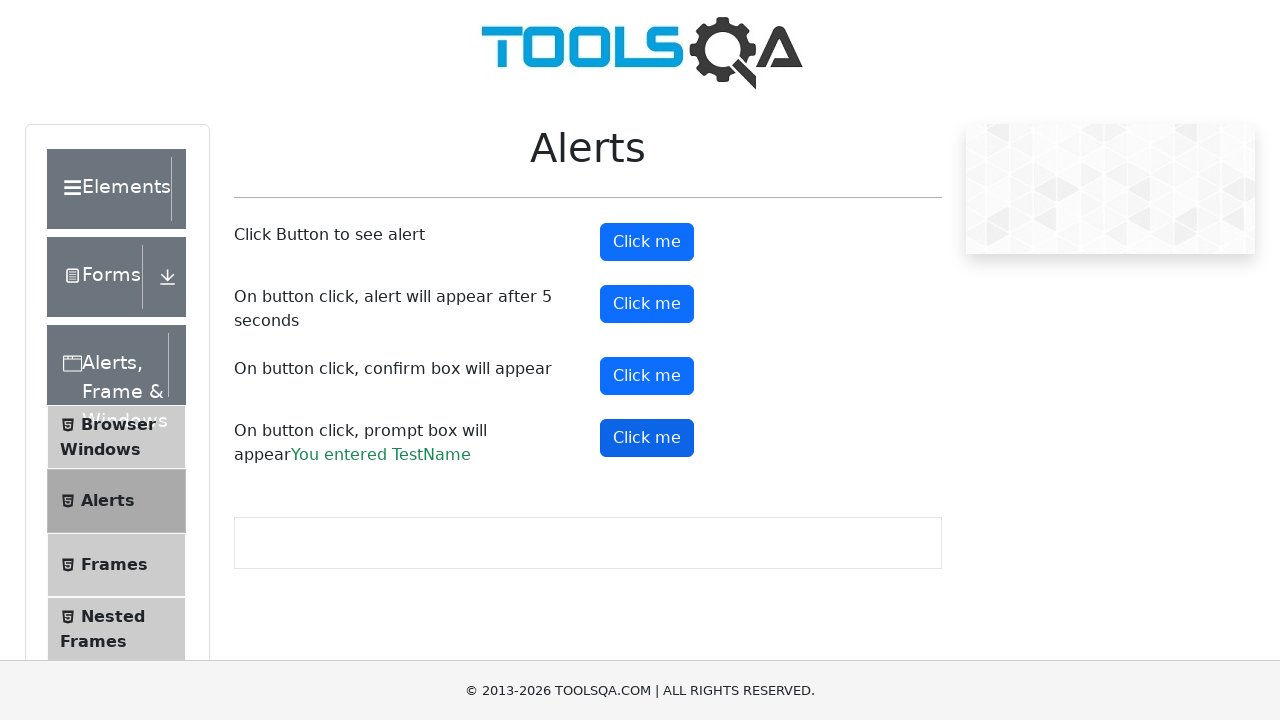

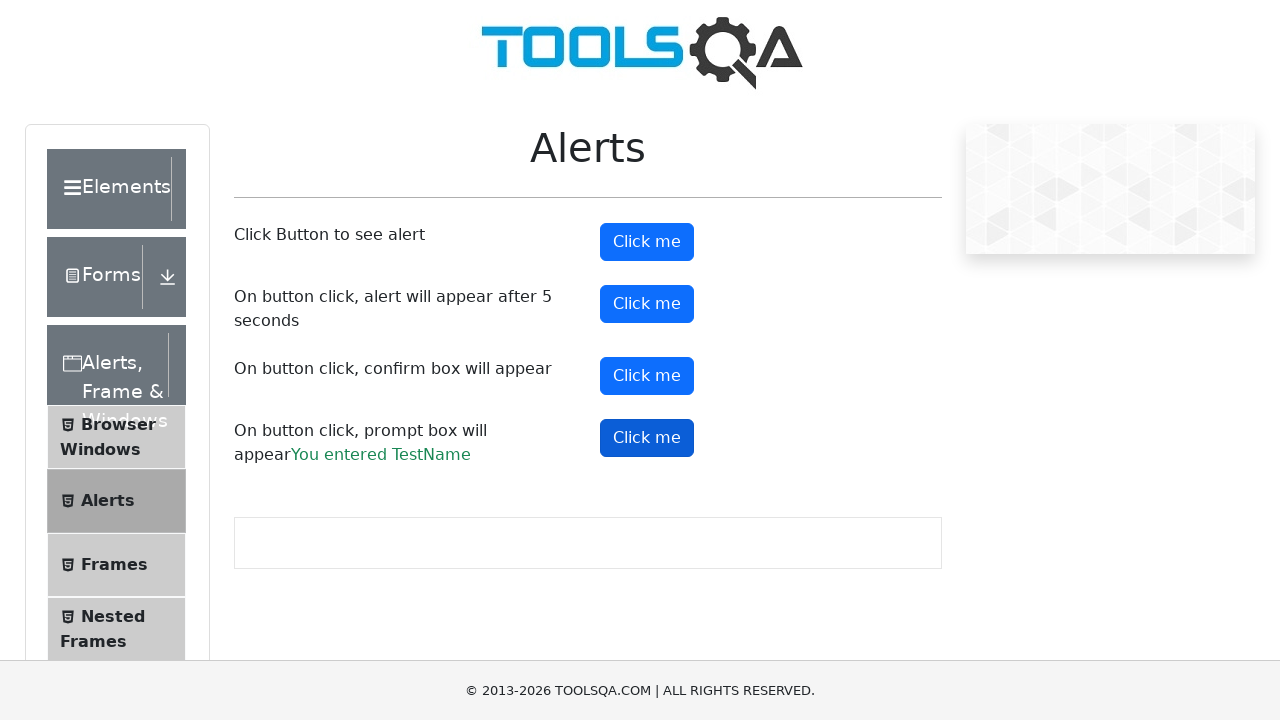